Tests the language switcher by changing from English to Finnish and verifying the selector value changes

Starting URL: https://polis812.github.io/vacuu/

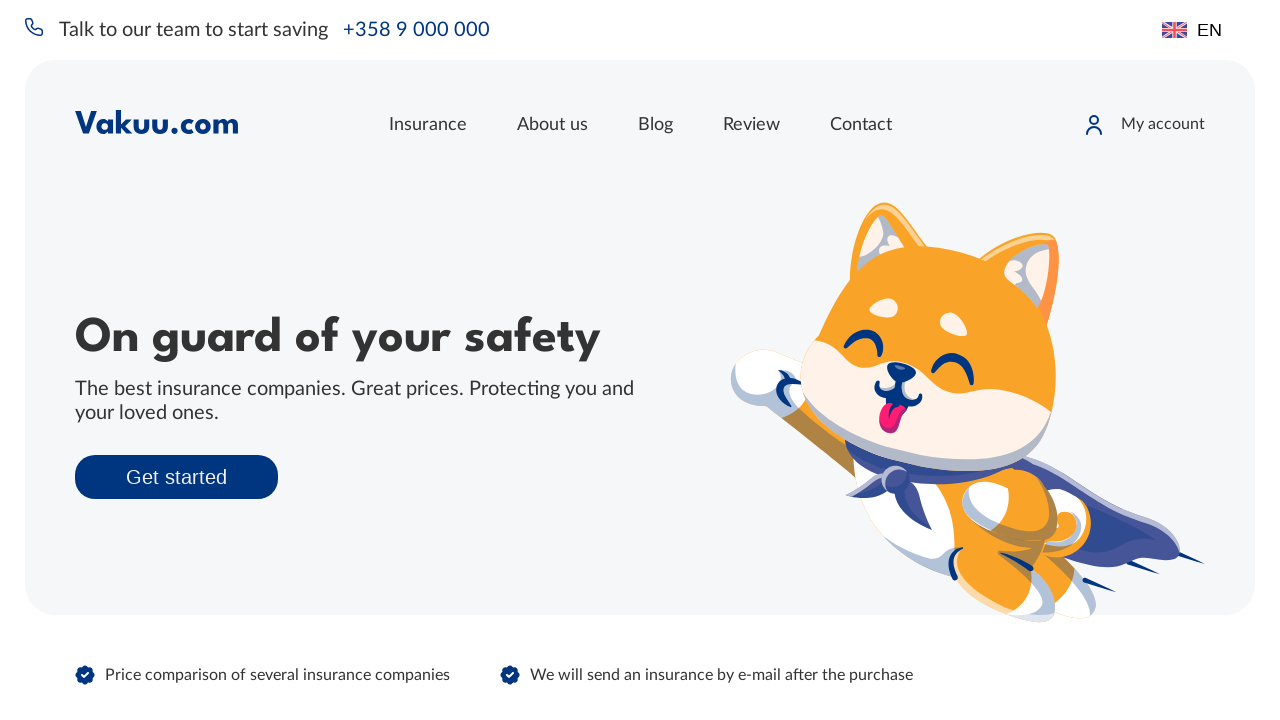

Language selector found and is visible
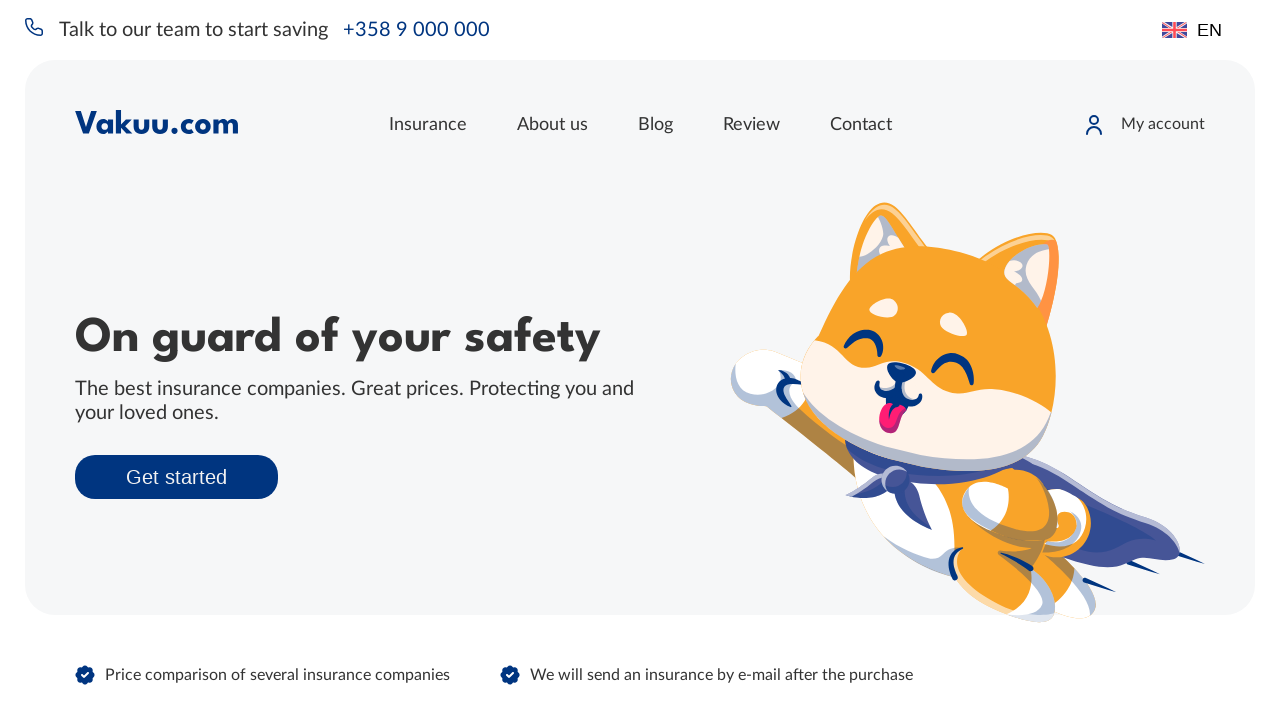

Verified language selector initial value is English (en)
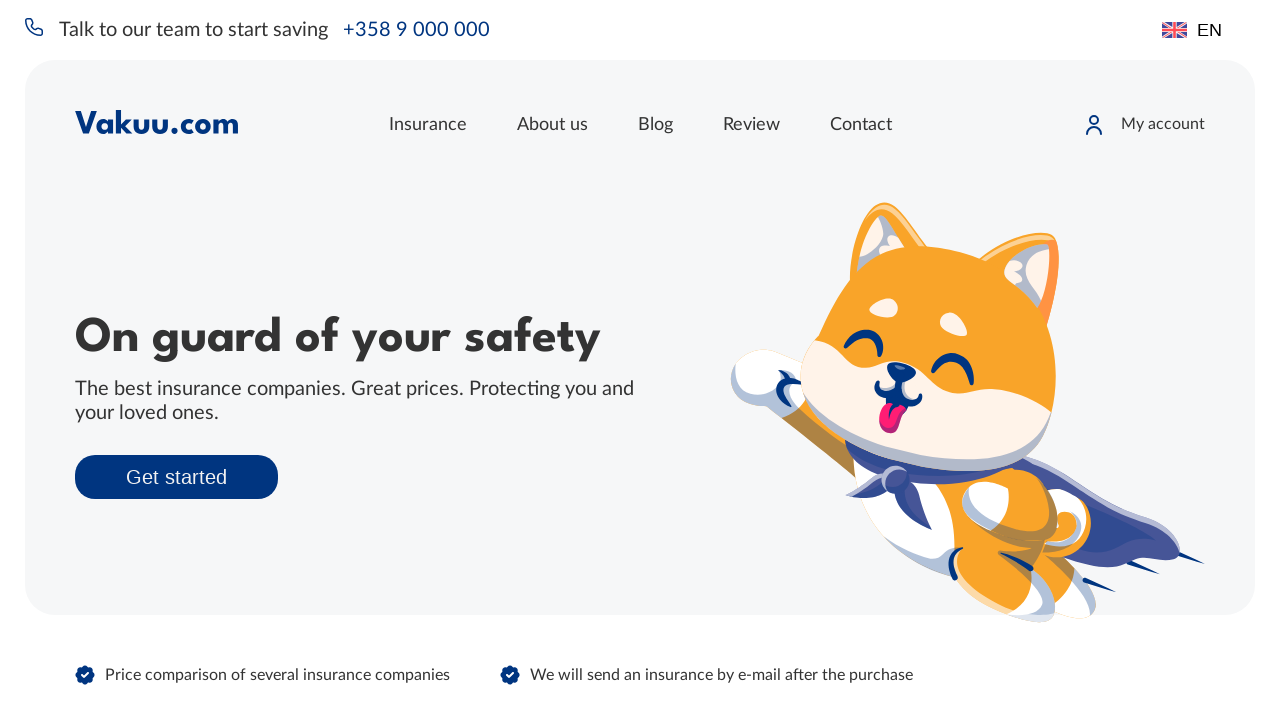

Saved initial page title text
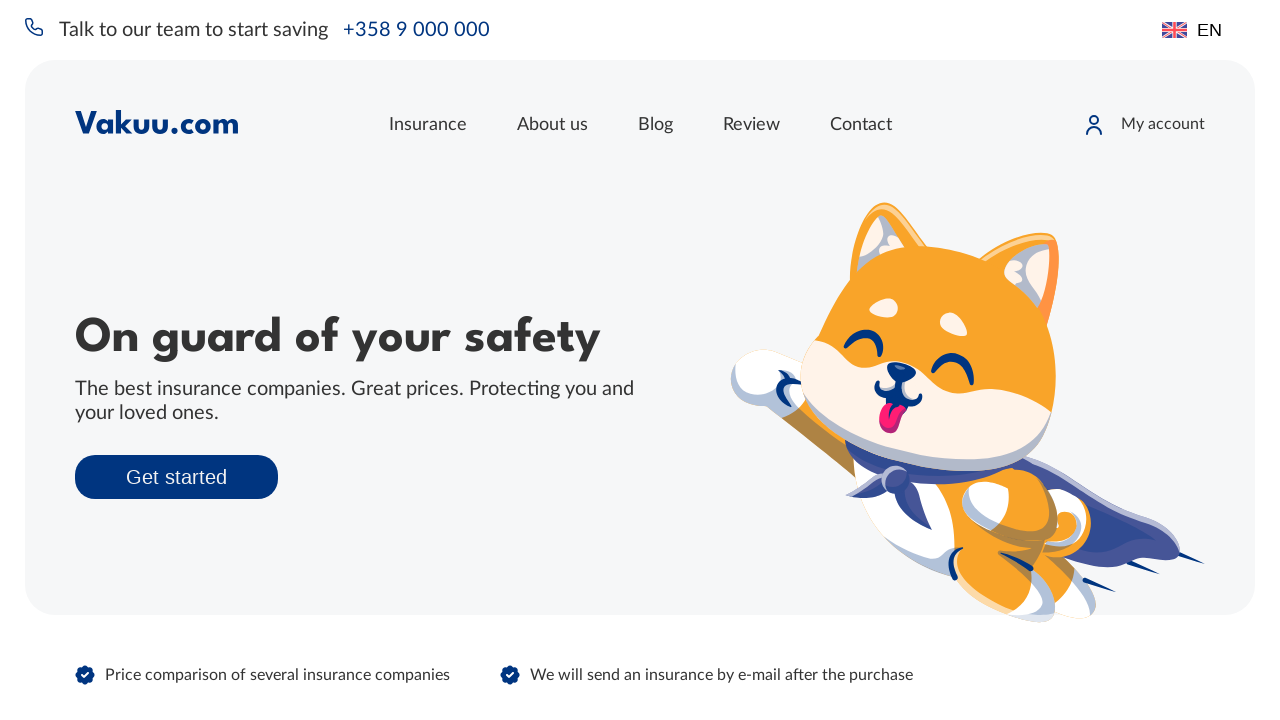

Selected Finnish (fin) from language selector on [data-v-aec9f68e].header__lang
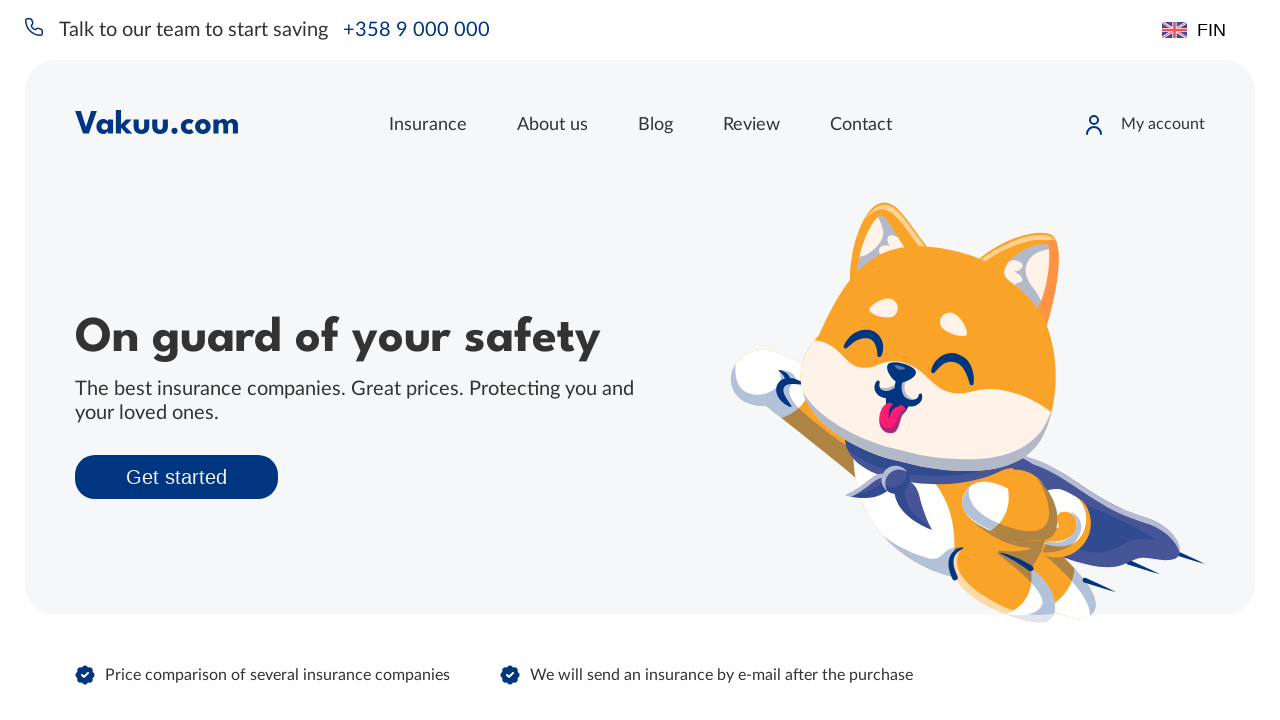

Waited 1000ms for language change to apply
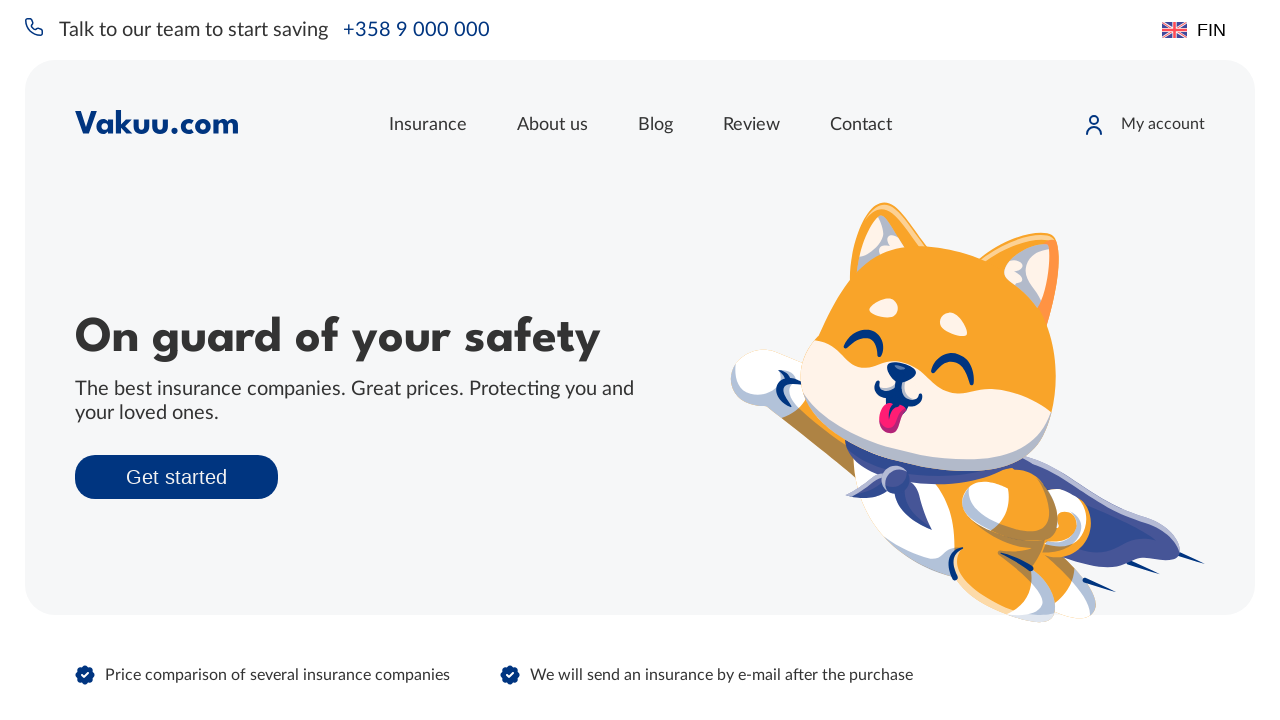

Verified language selector value changed to Finnish (fin)
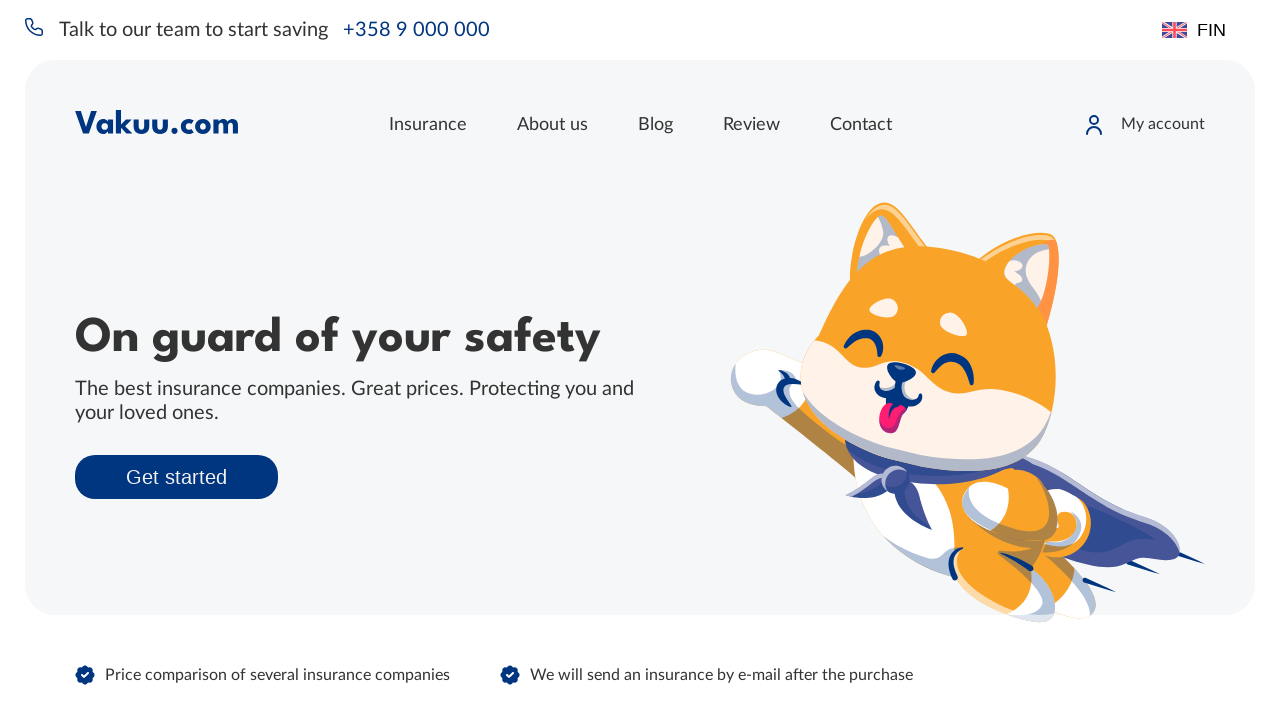

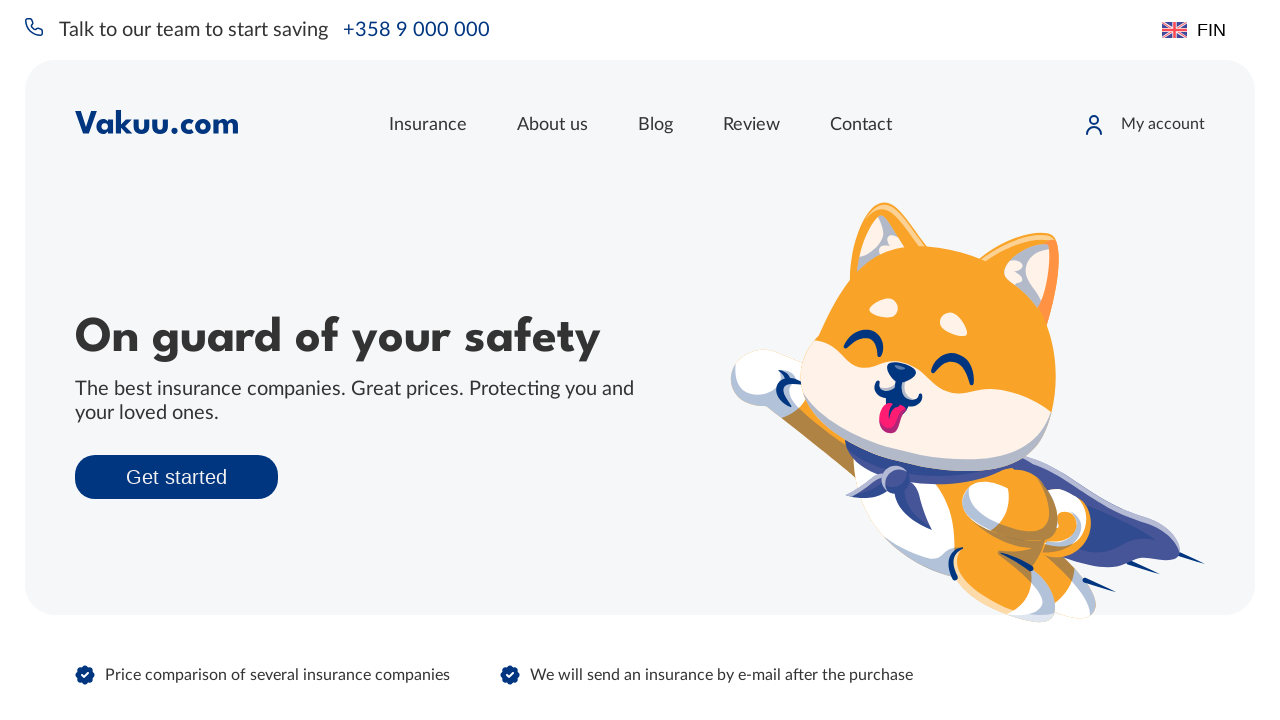